Navigates to Flipkart homepage and verifies the URL is correct

Starting URL: https://www.flipkart.com/

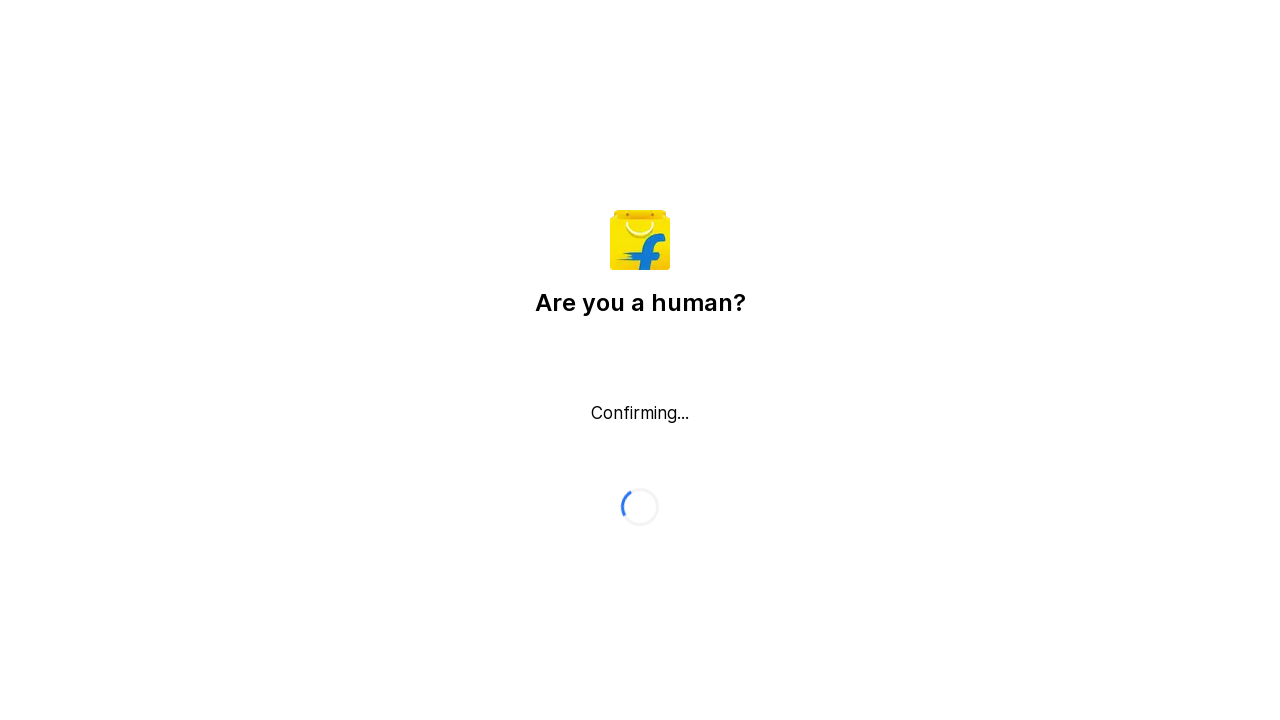

Navigated to Flipkart homepage
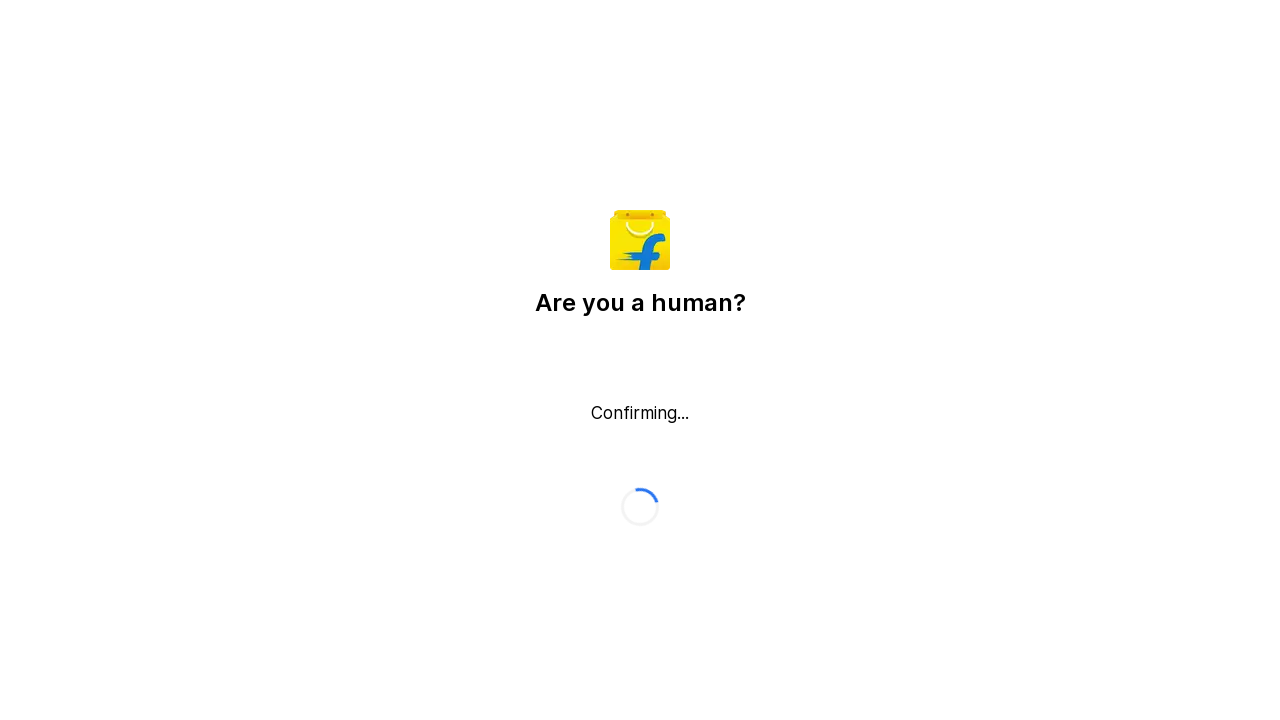

Verified that current URL matches Flipkart homepage URL
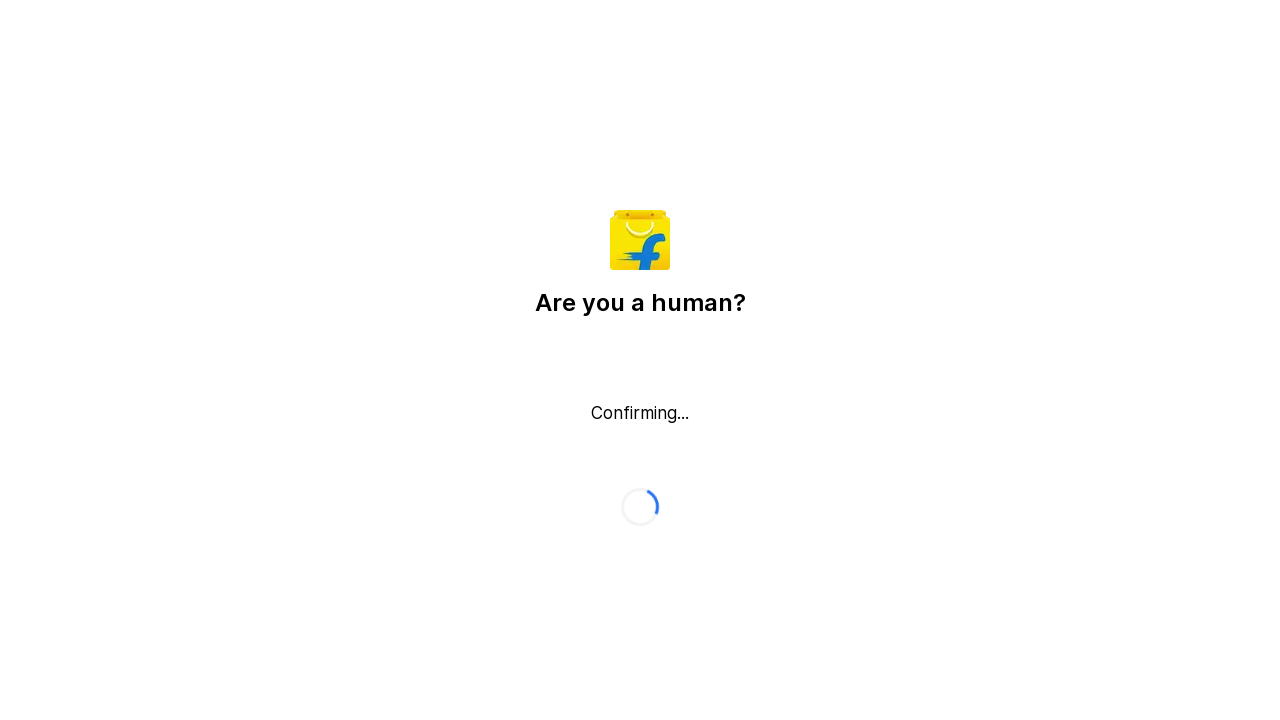

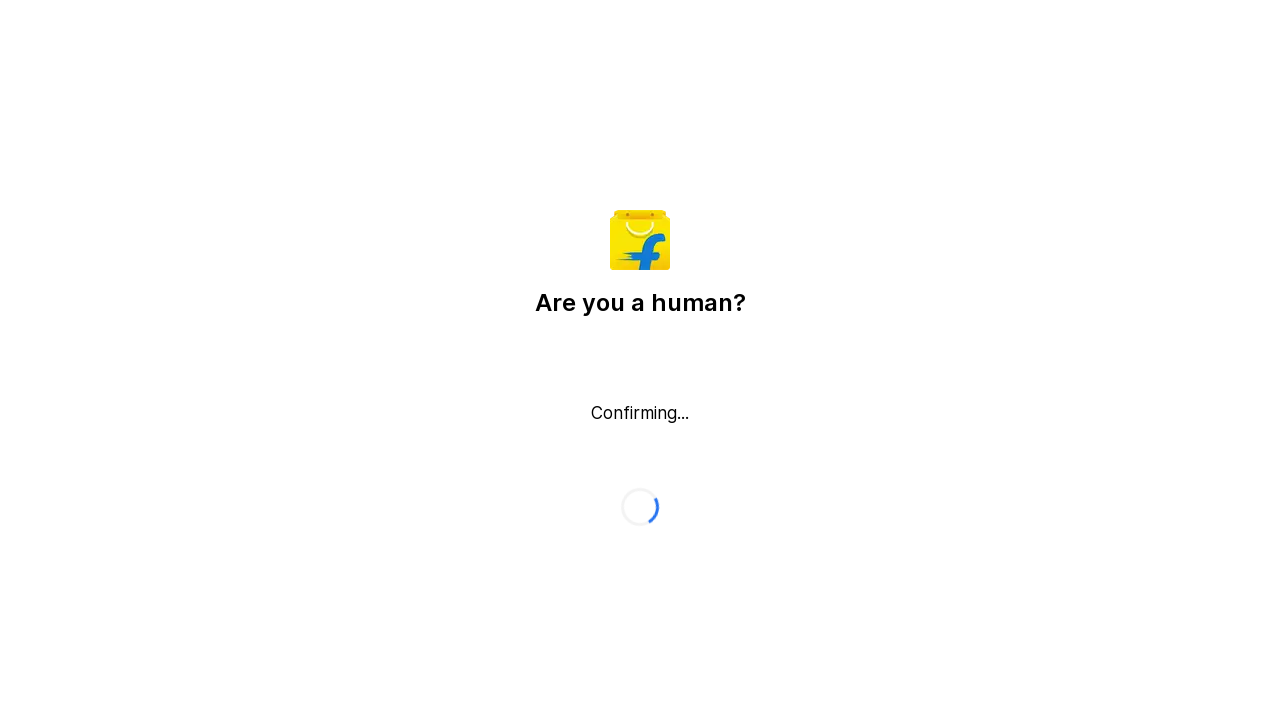